Tests filtering to display only active (incomplete) todo items.

Starting URL: https://demo.playwright.dev/todomvc

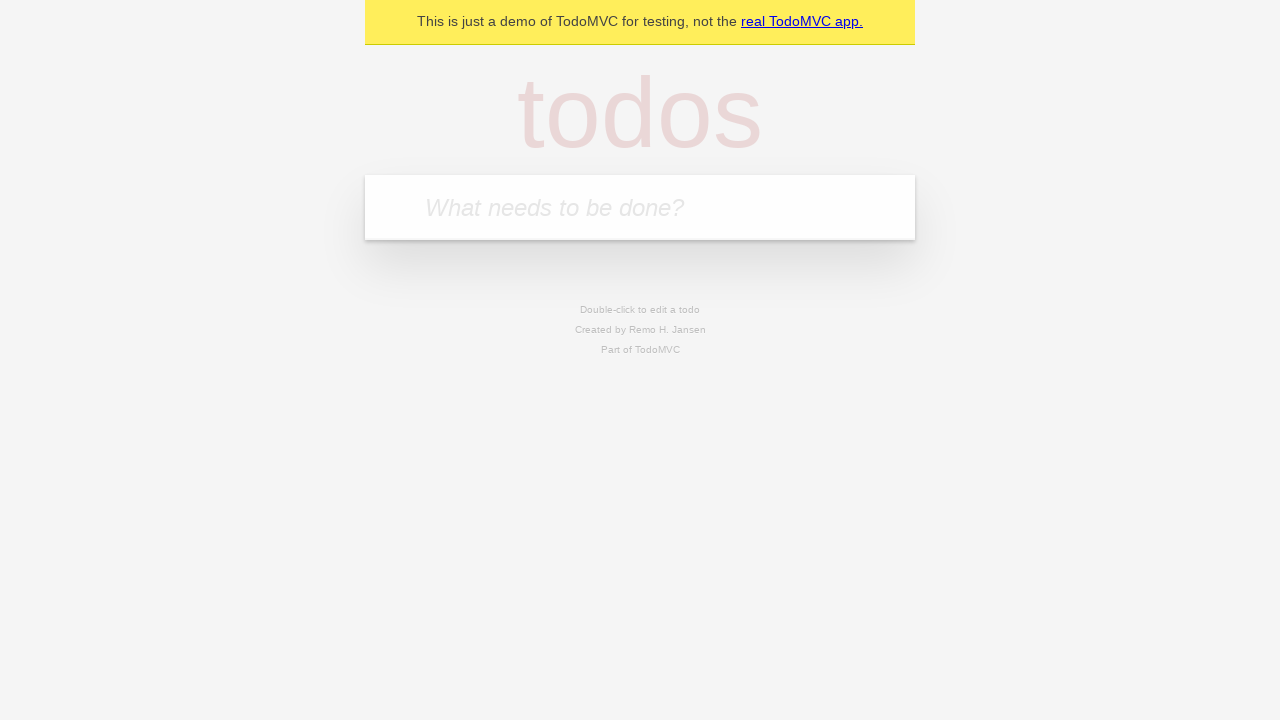

Filled todo input with 'buy some cheese' on internal:attr=[placeholder="What needs to be done?"i]
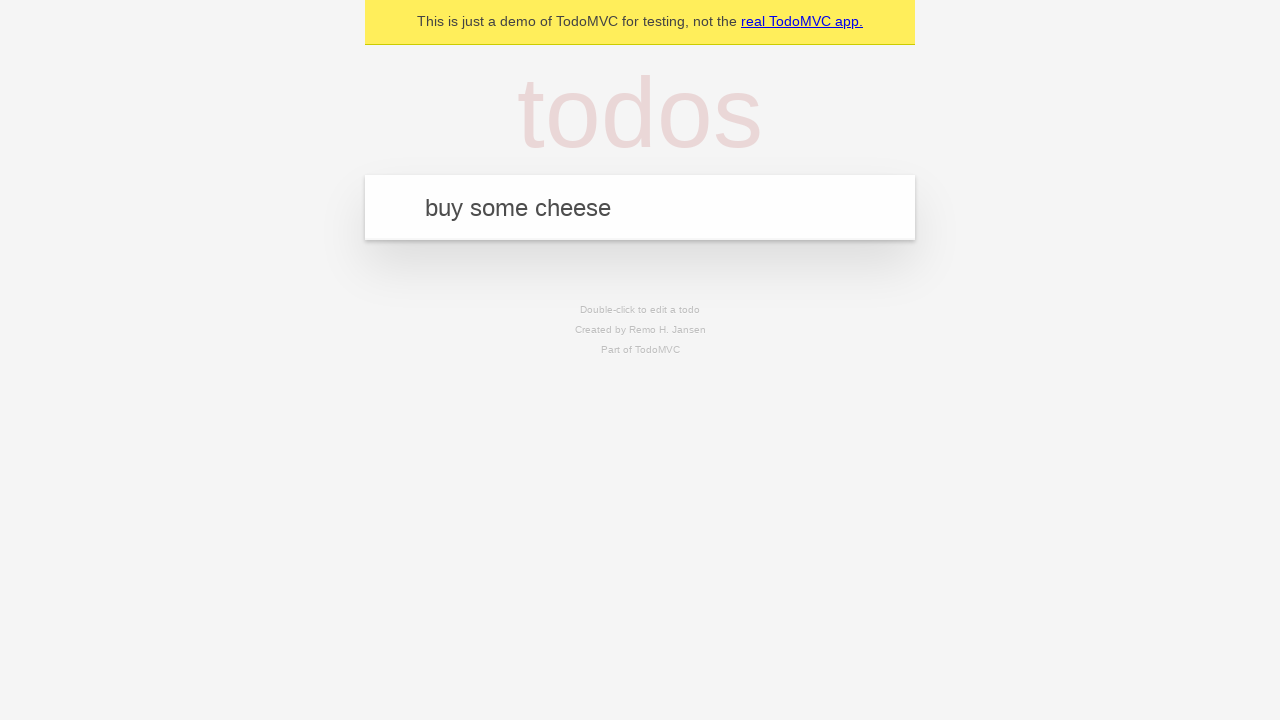

Pressed Enter to create first todo item on internal:attr=[placeholder="What needs to be done?"i]
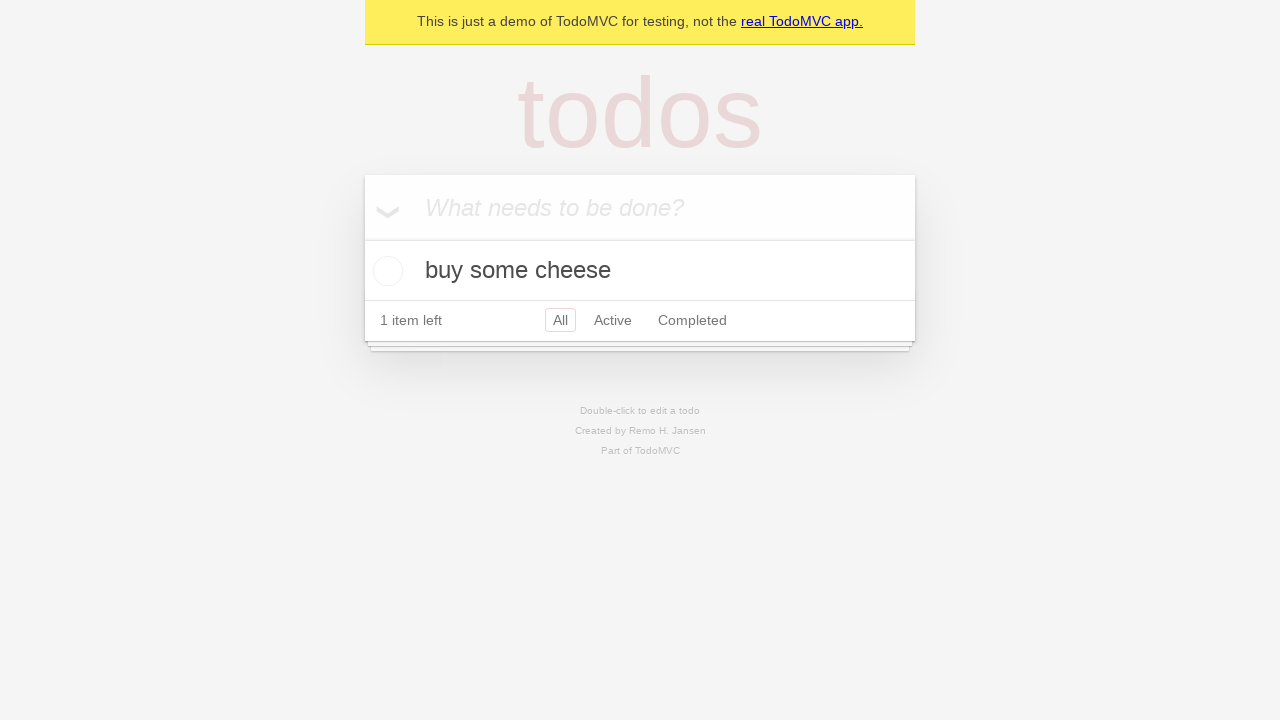

Filled todo input with 'feed the cat' on internal:attr=[placeholder="What needs to be done?"i]
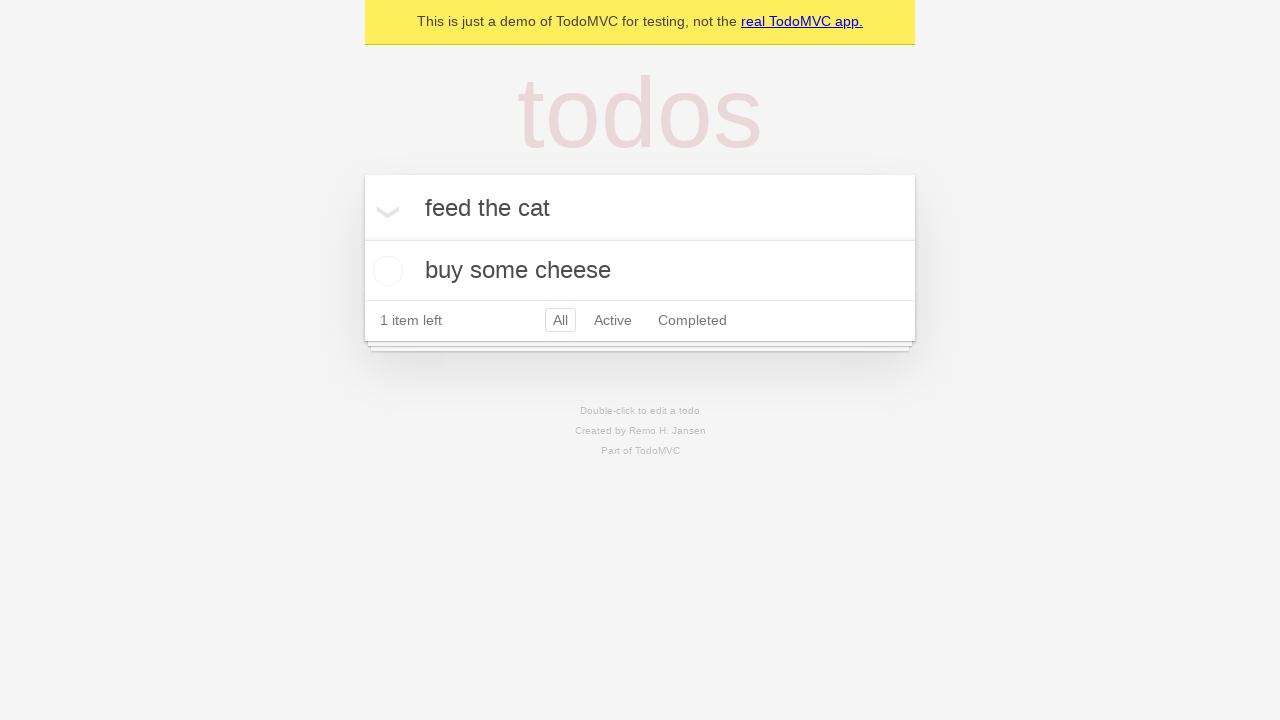

Pressed Enter to create second todo item on internal:attr=[placeholder="What needs to be done?"i]
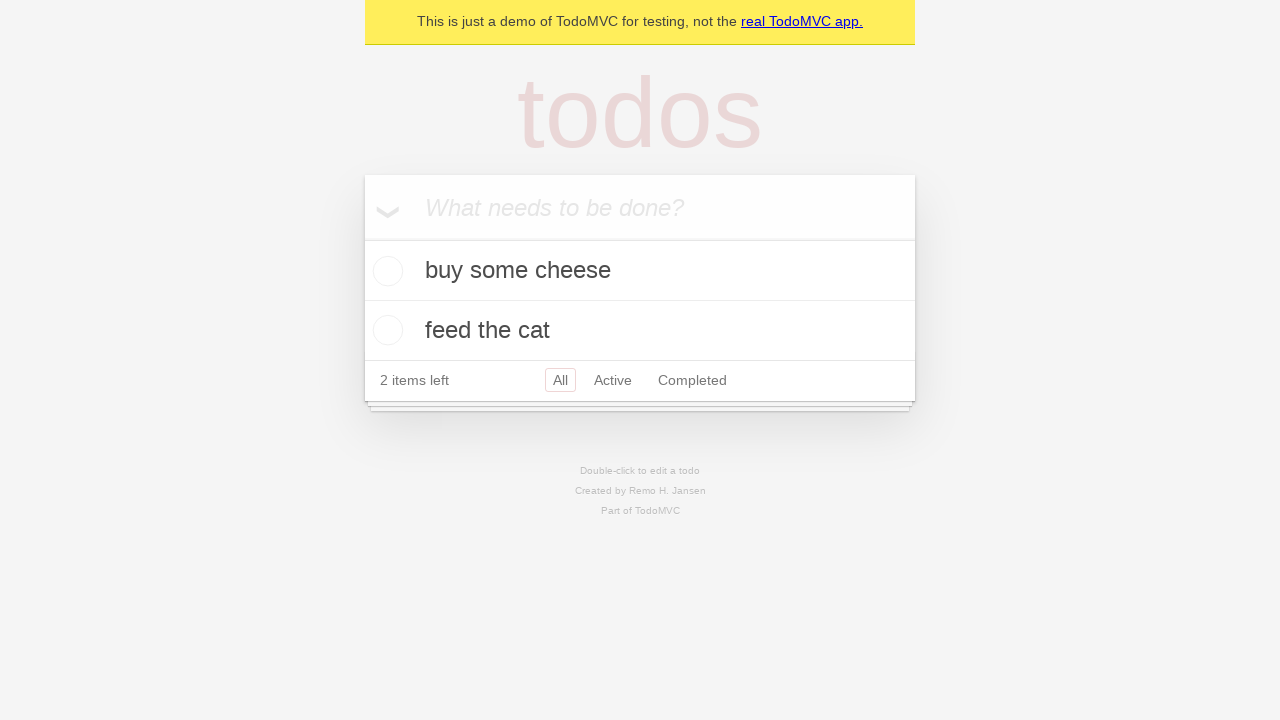

Filled todo input with 'book a doctors appointment' on internal:attr=[placeholder="What needs to be done?"i]
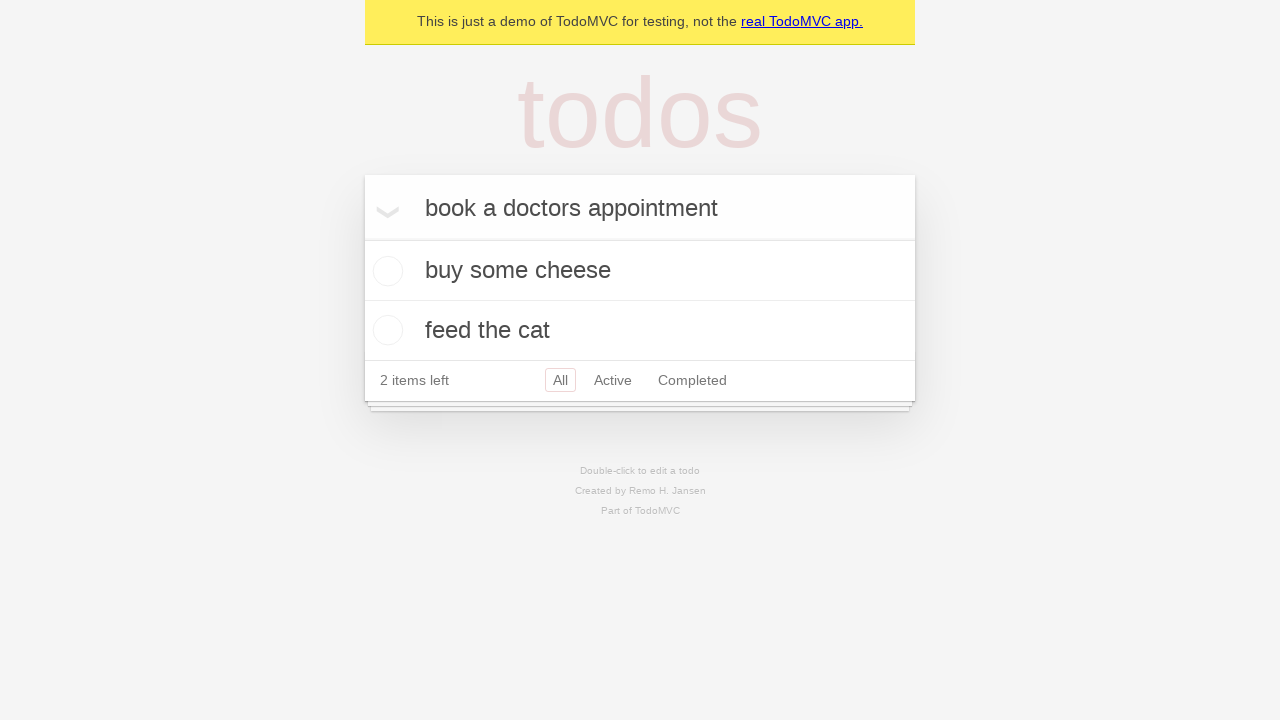

Pressed Enter to create third todo item on internal:attr=[placeholder="What needs to be done?"i]
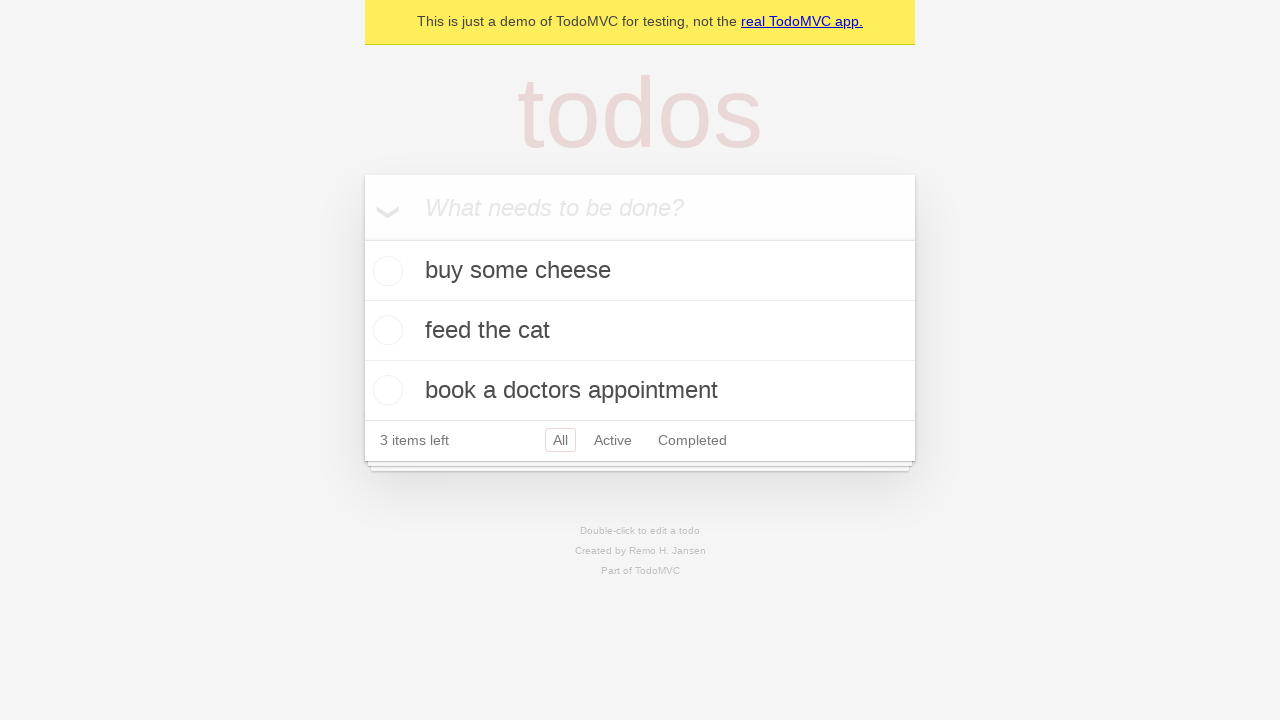

Waited for all 3 todo items to be created
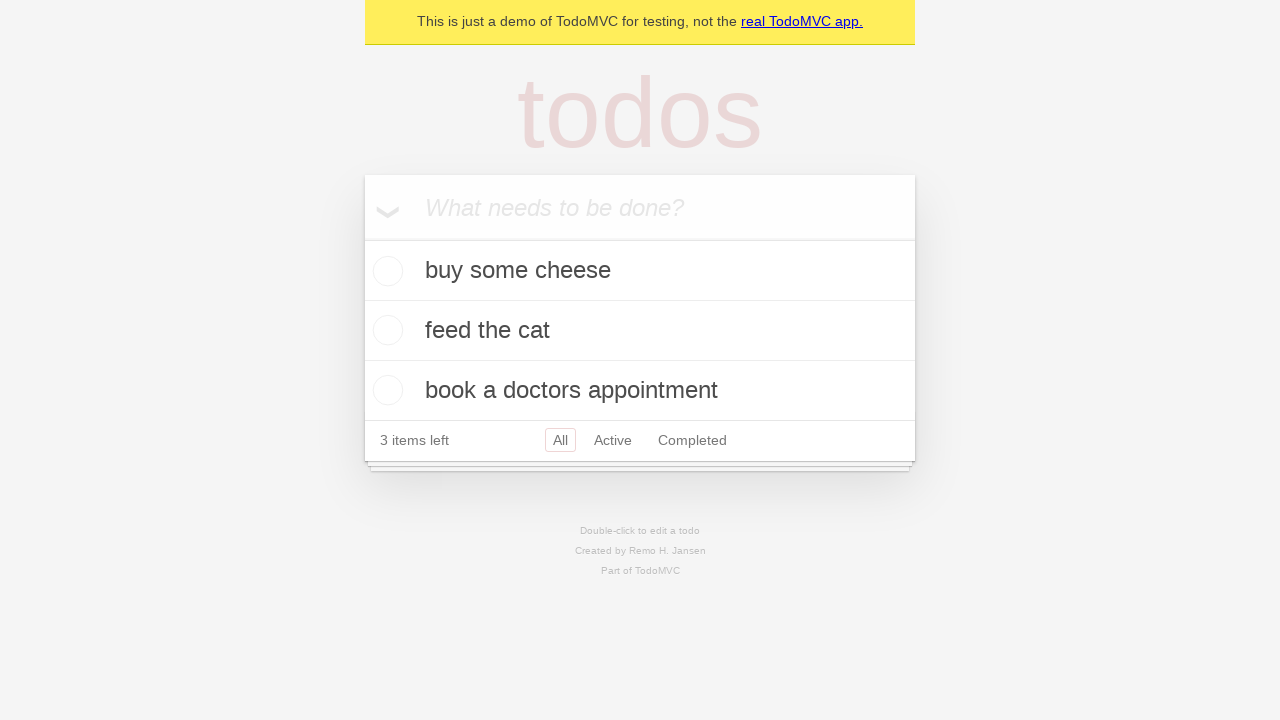

Checked the second todo item (marked as complete) at (385, 330) on internal:testid=[data-testid="todo-item"s] >> nth=1 >> internal:role=checkbox
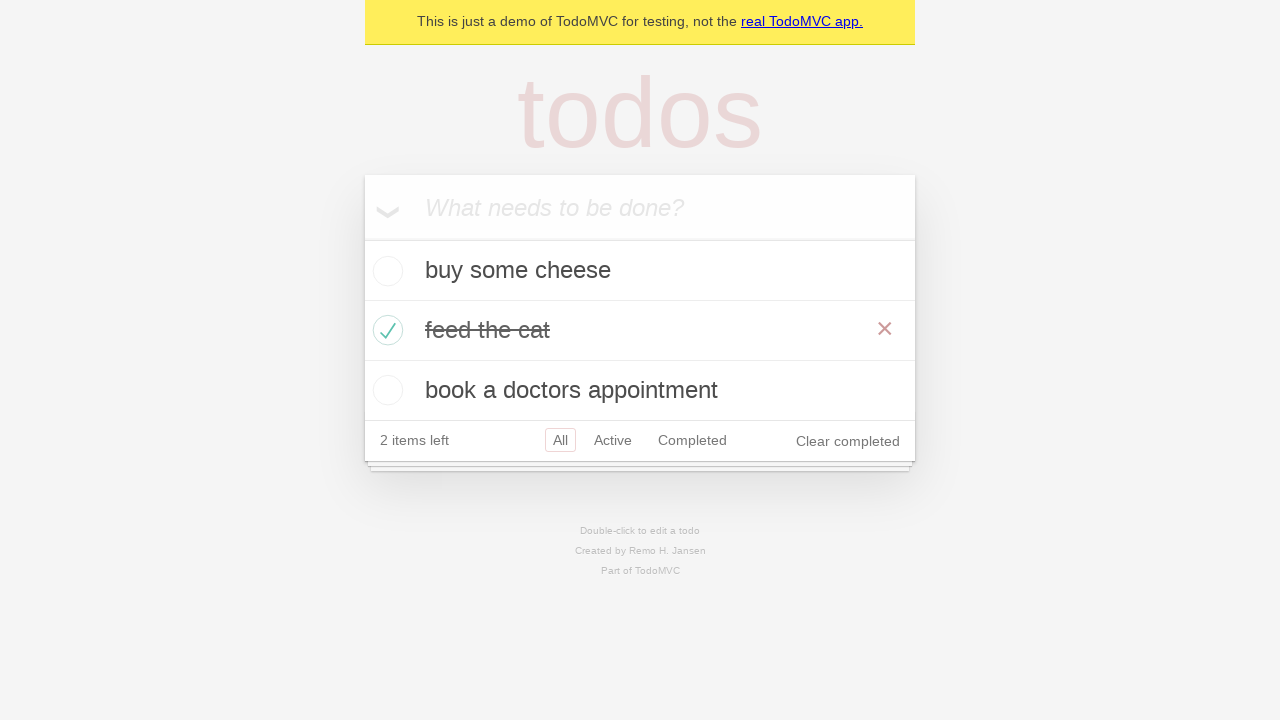

Clicked the Active filter to display only incomplete items at (613, 440) on internal:role=link[name="Active"i]
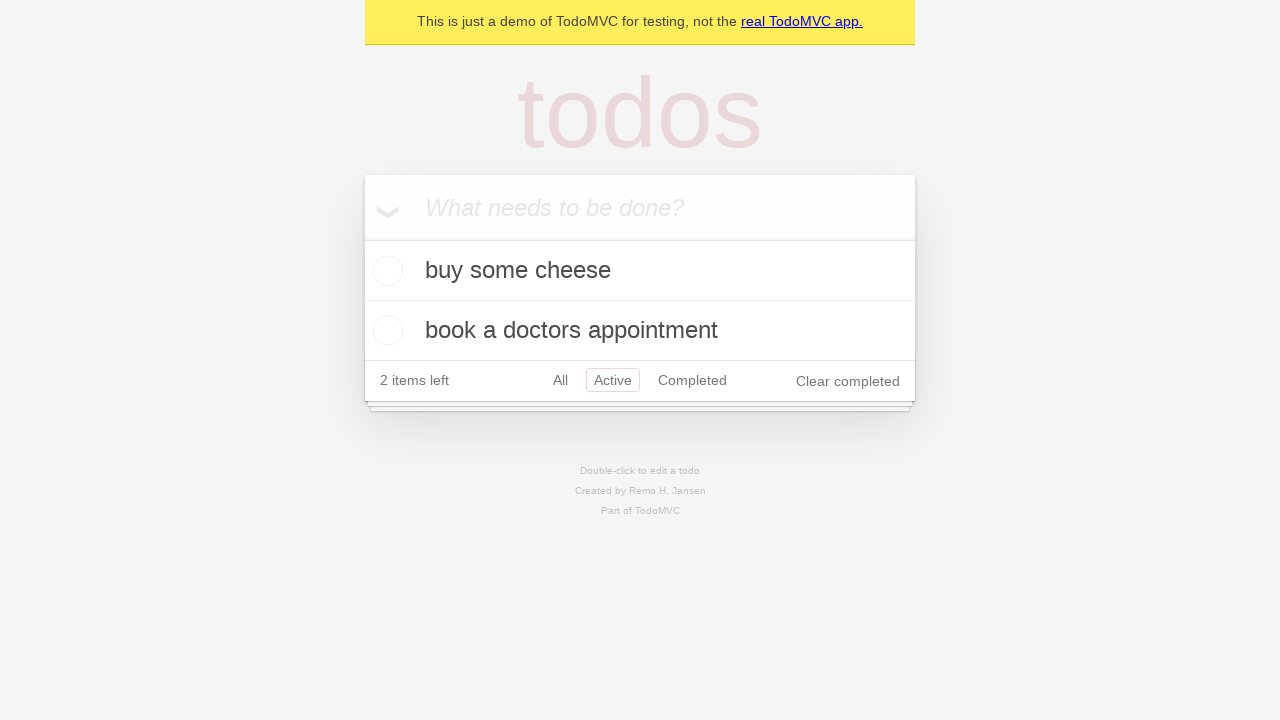

Waited for filtered view to show only 2 active (incomplete) todo items
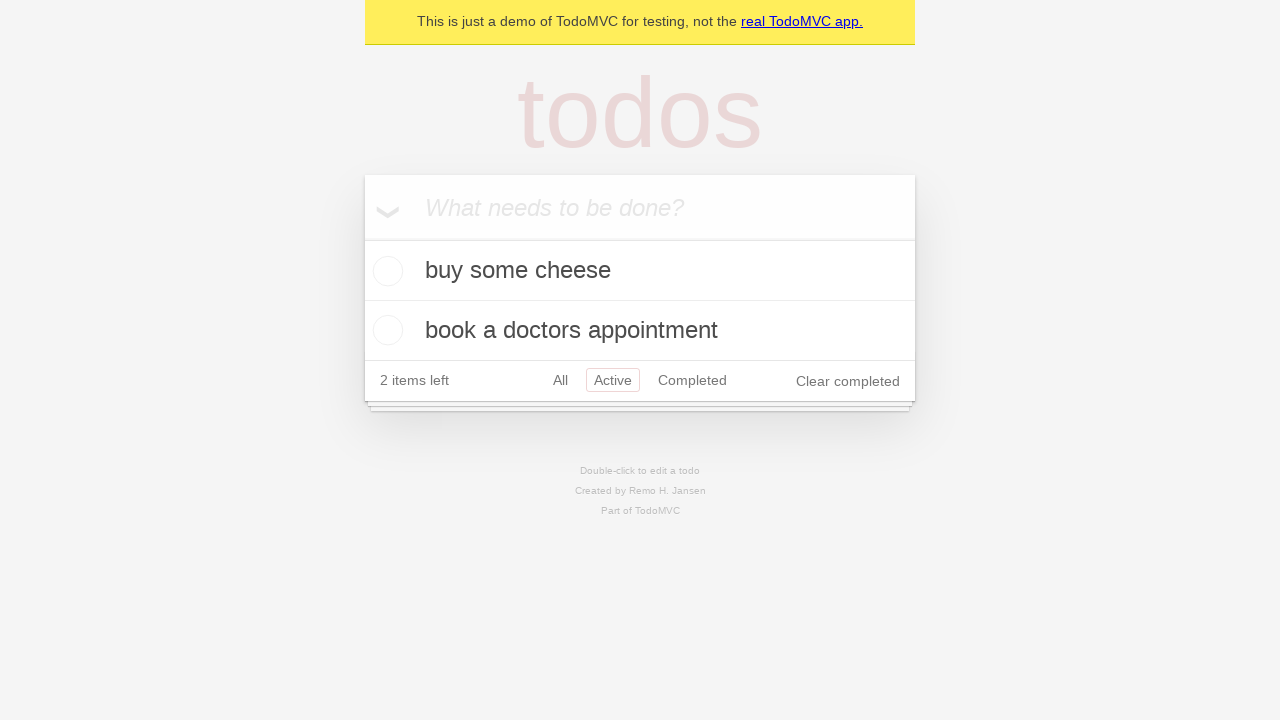

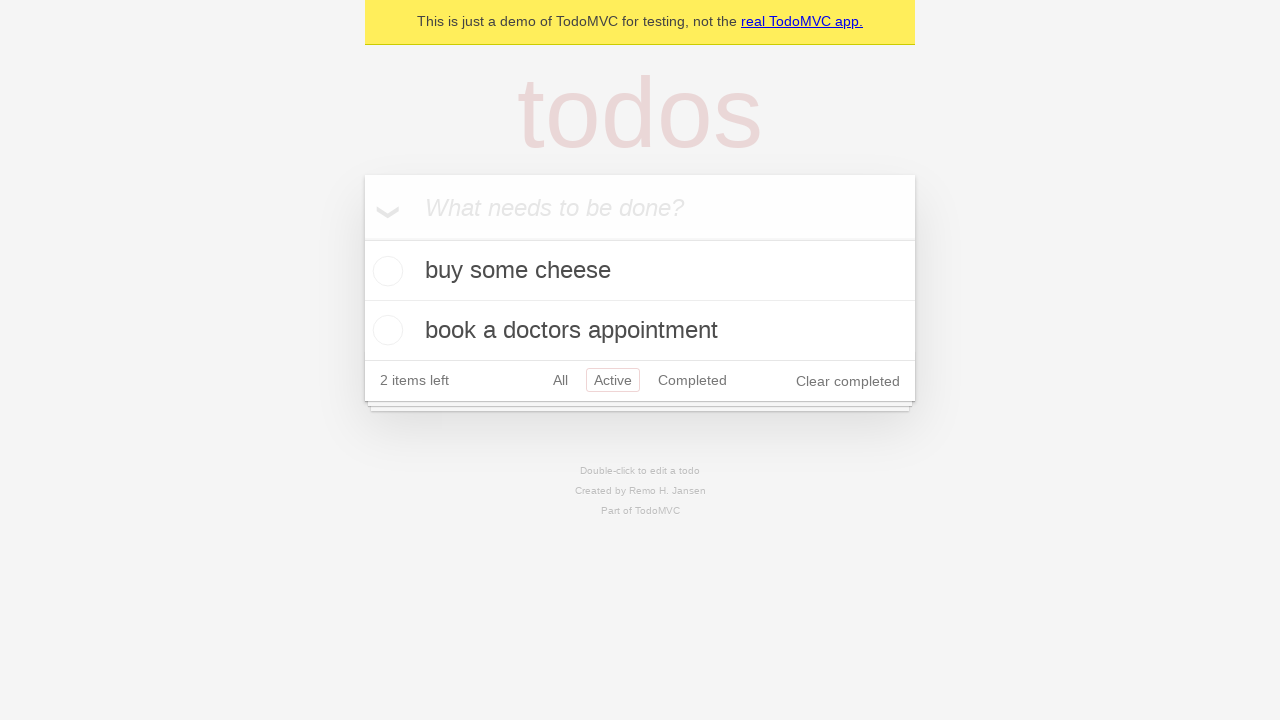